Navigates to Mars news page and waits for news content to load, verifying the news list is present

Starting URL: https://data-class-mars.s3.amazonaws.com/Mars/index.html

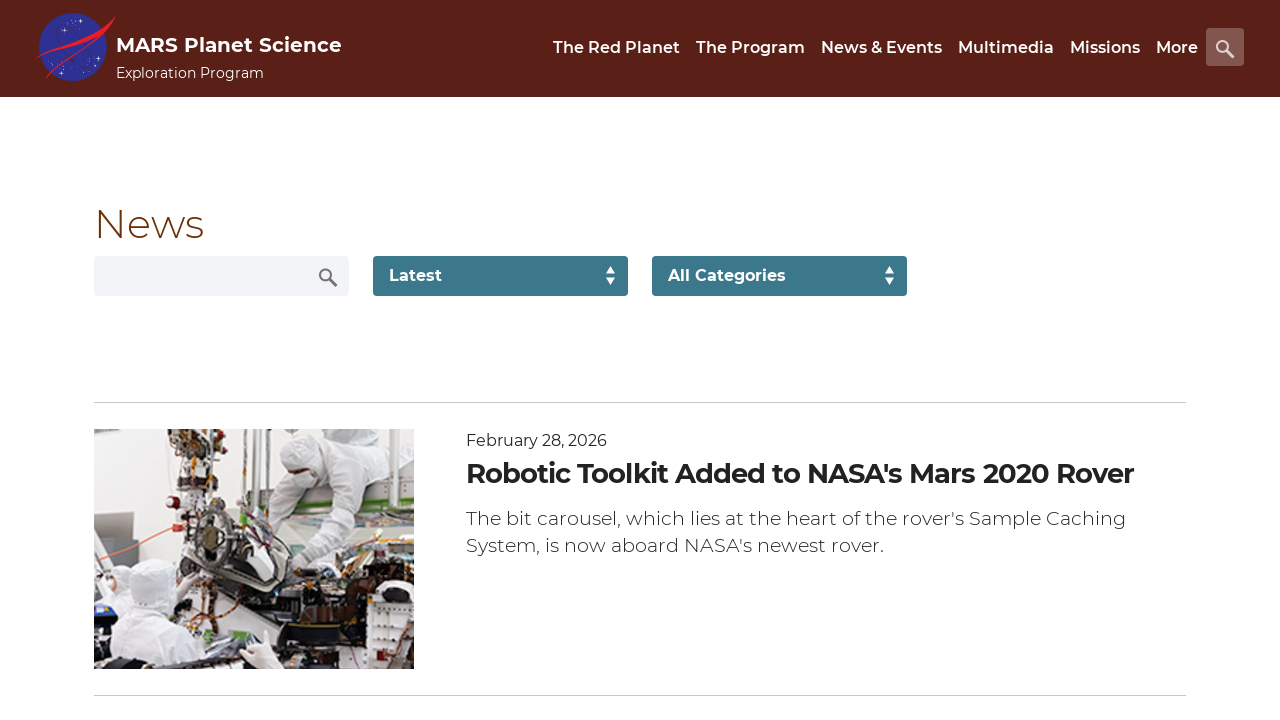

Navigated to Mars news page
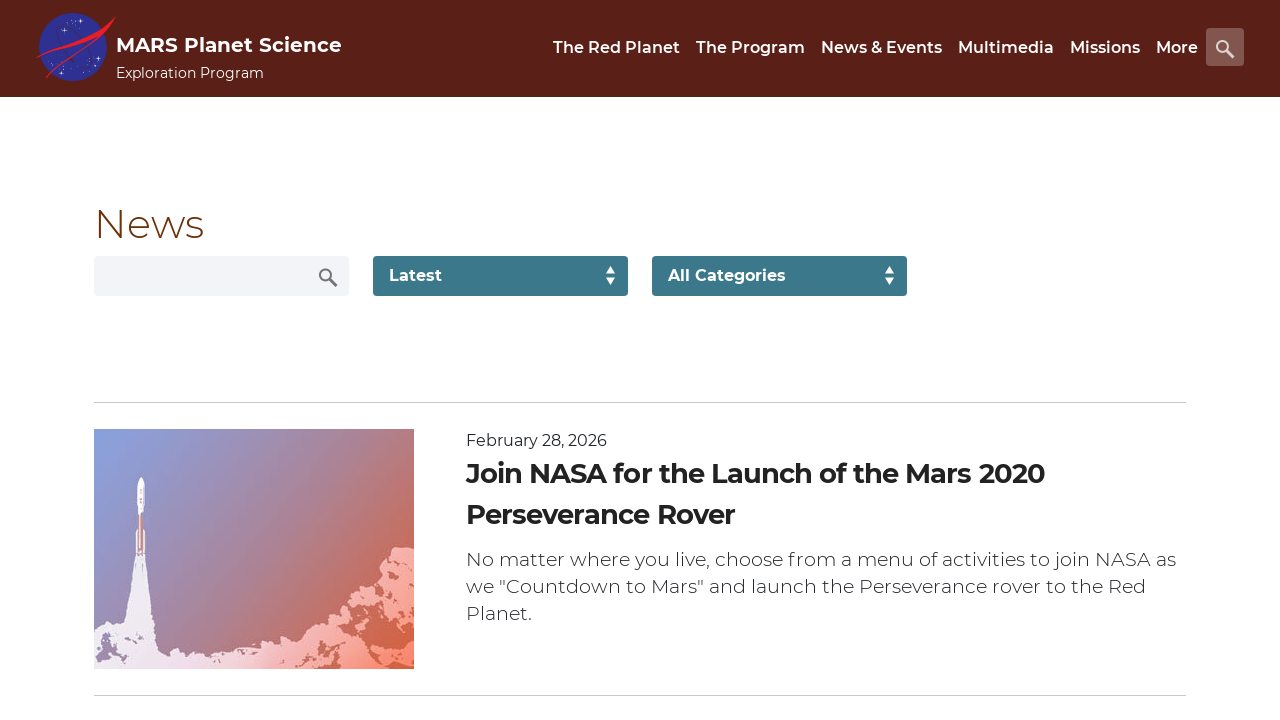

News list content loaded and visible
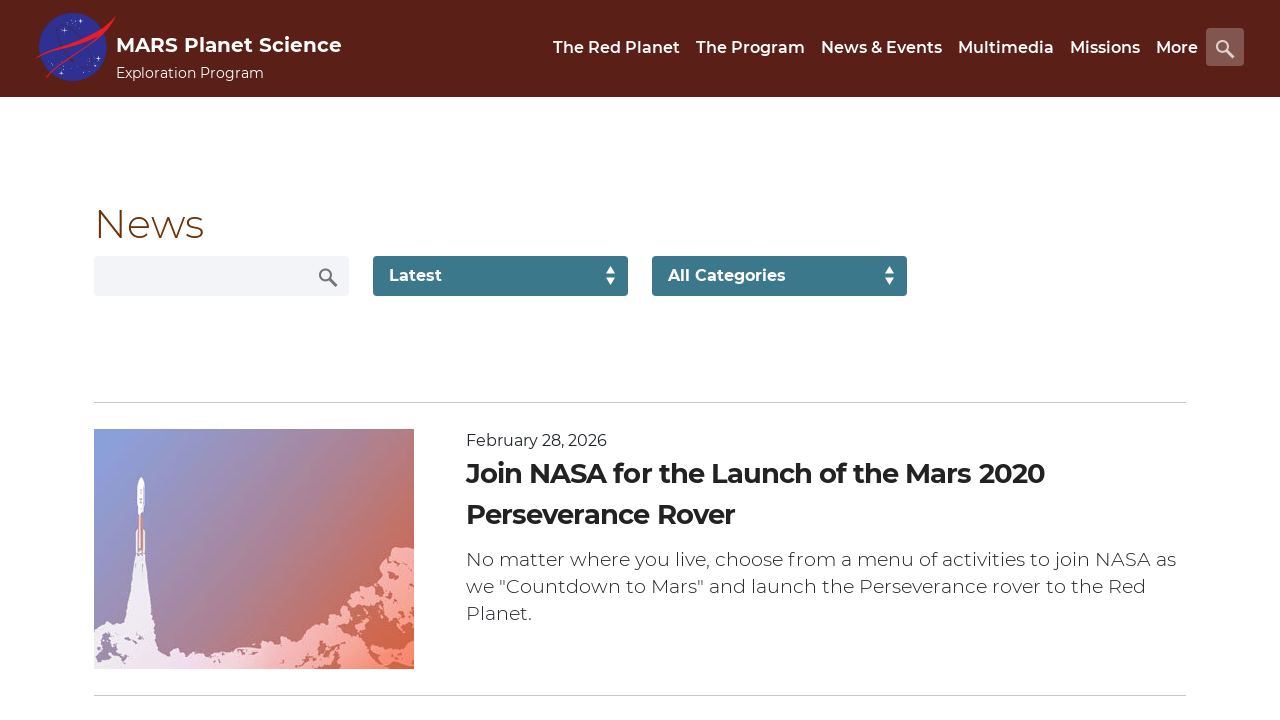

News title element found and present
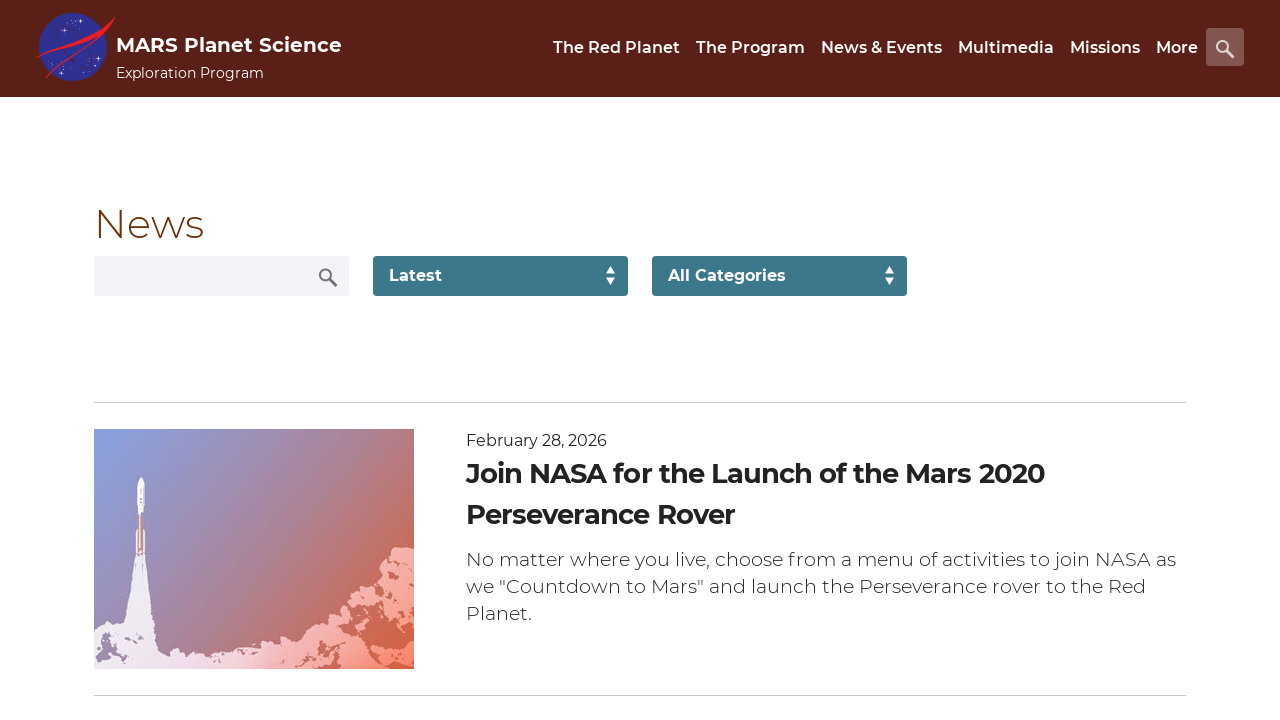

Article teaser body element found and present
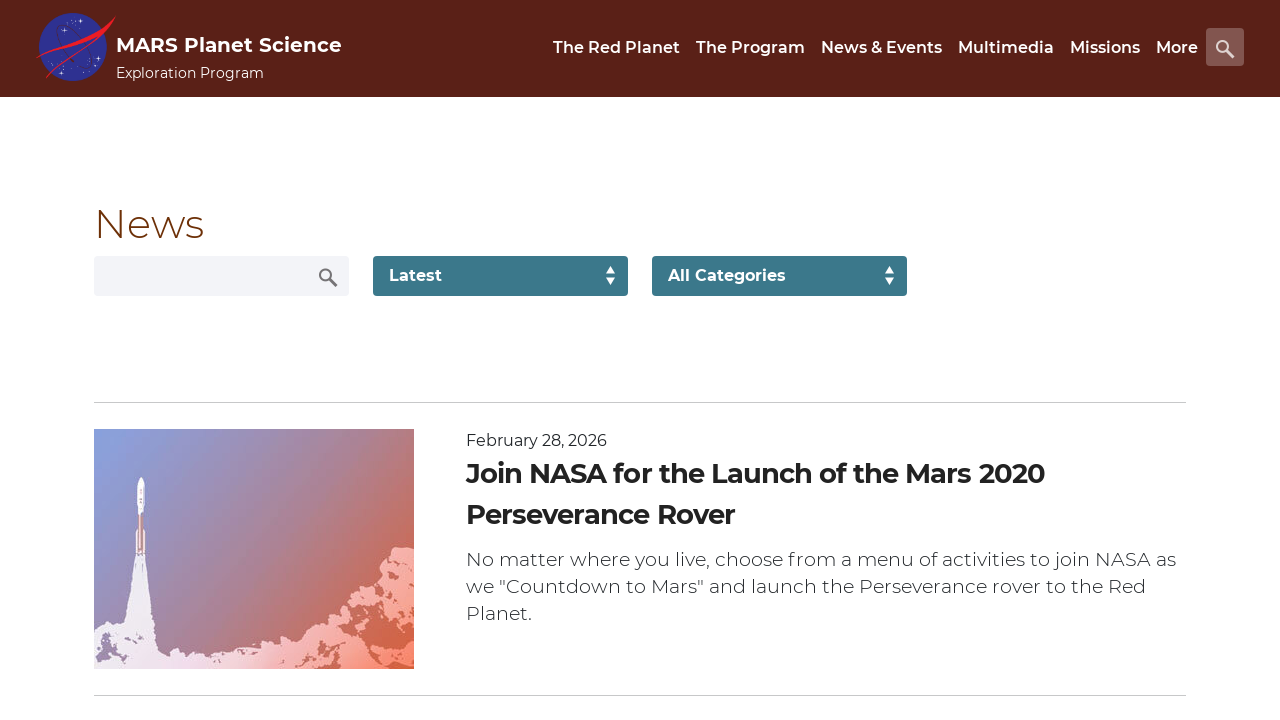

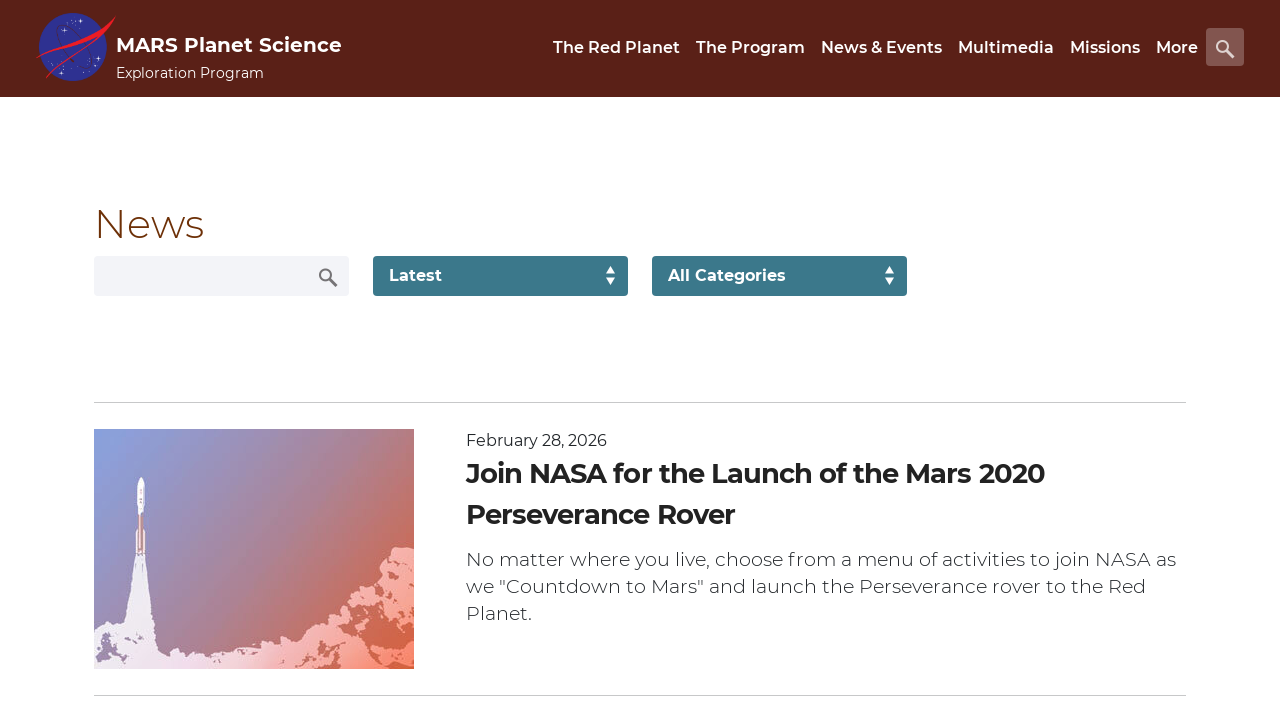